Tests customer account operations including transactions, deposits, and withdrawals

Starting URL: https://www.globalsqa.com/angularJs-protractor/BankingProject/#/login

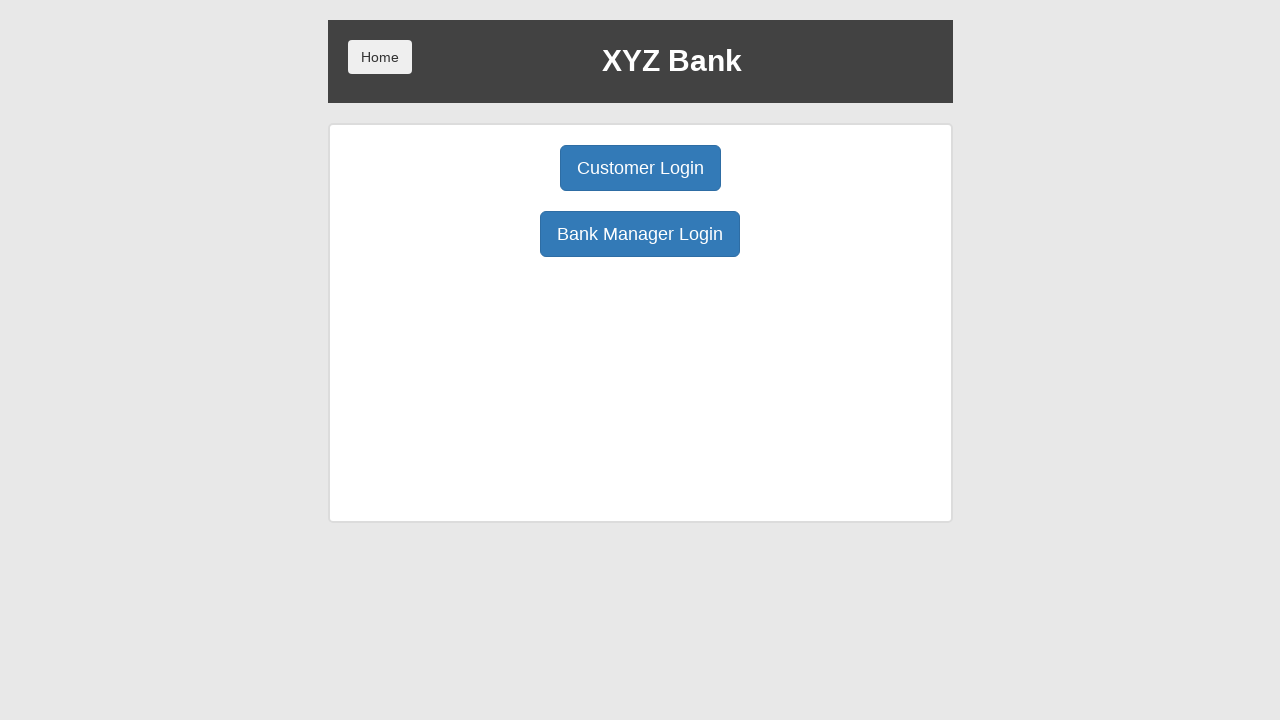

Clicked Customer Login button at (640, 168) on button:has-text('Customer Login')
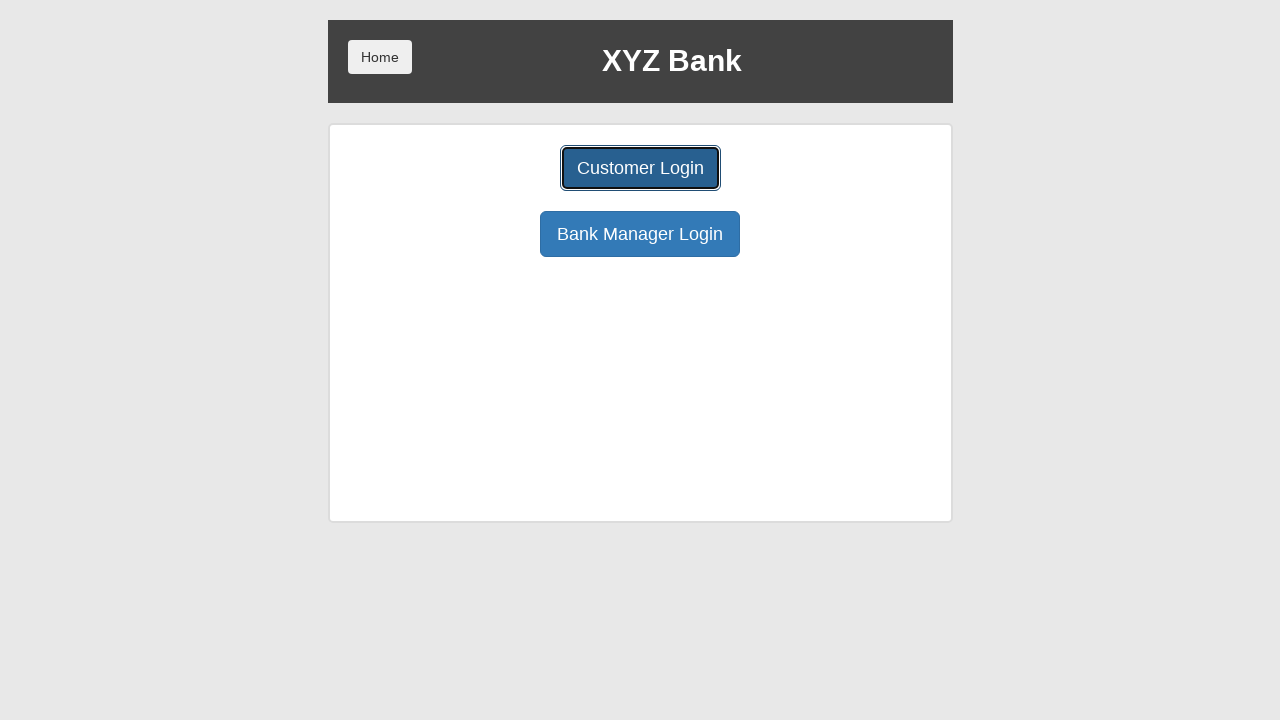

Customer selection dropdown loaded
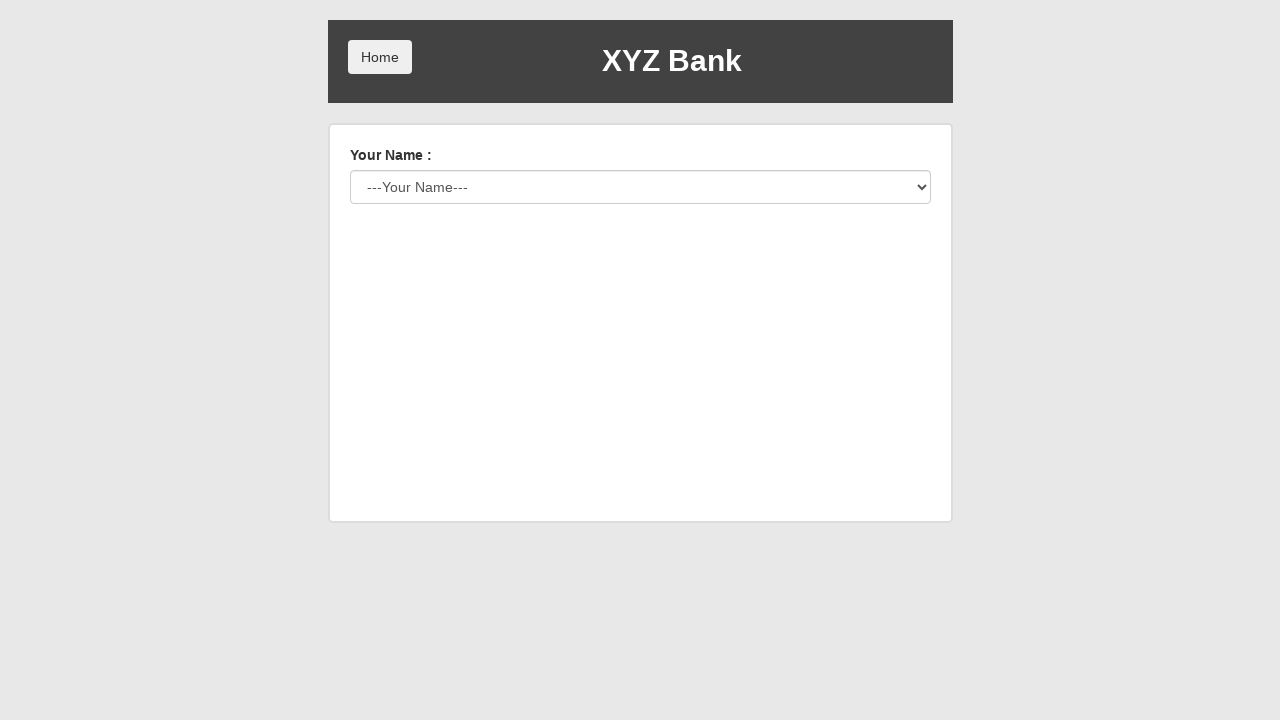

Selected customer from dropdown on select#userSelect
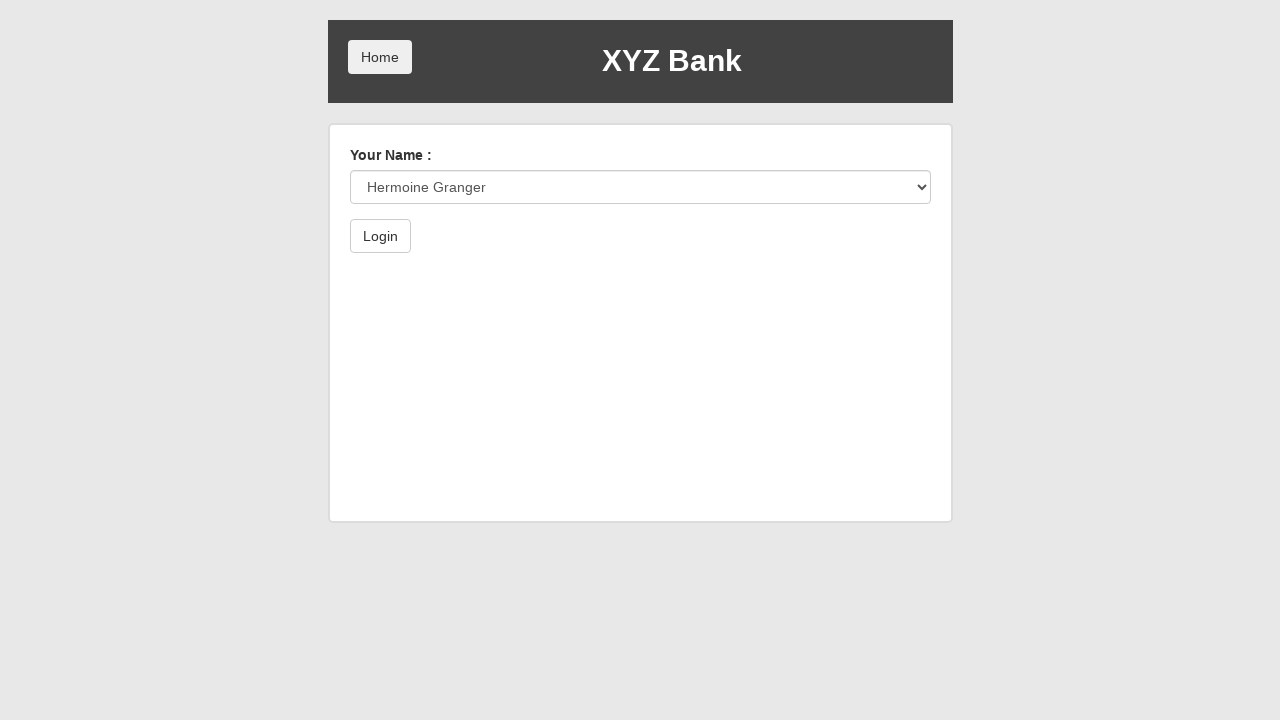

Clicked Login button to authenticate customer at (380, 236) on button:has-text('Login')
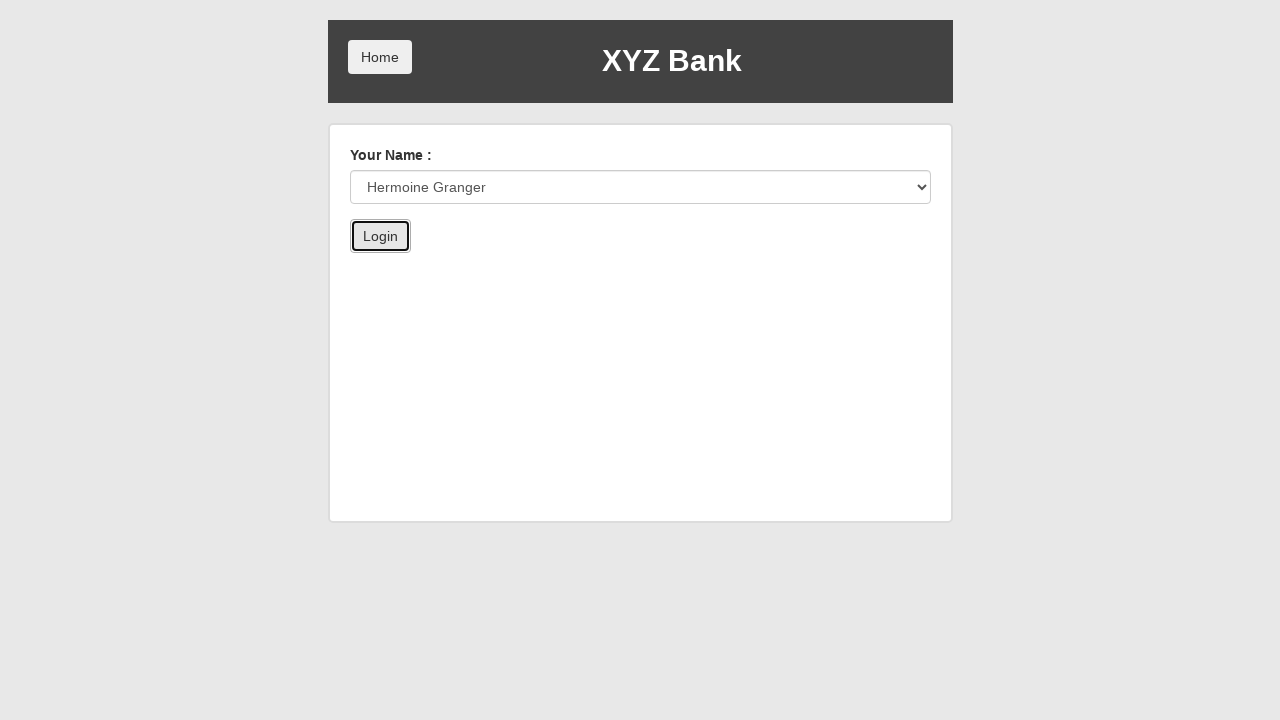

Clicked Transactions button at (532, 264) on button:has-text('Transactions')
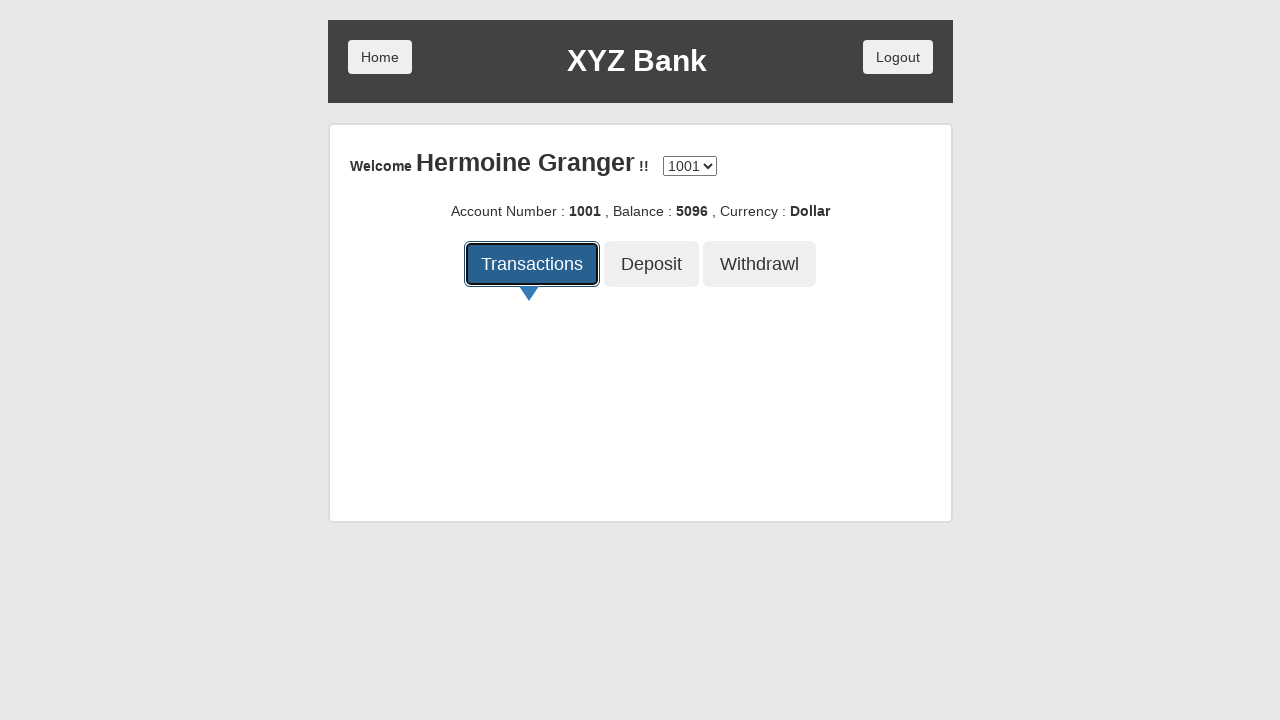

Clicked Back button from Transactions at (378, 162) on button:has-text('Back')
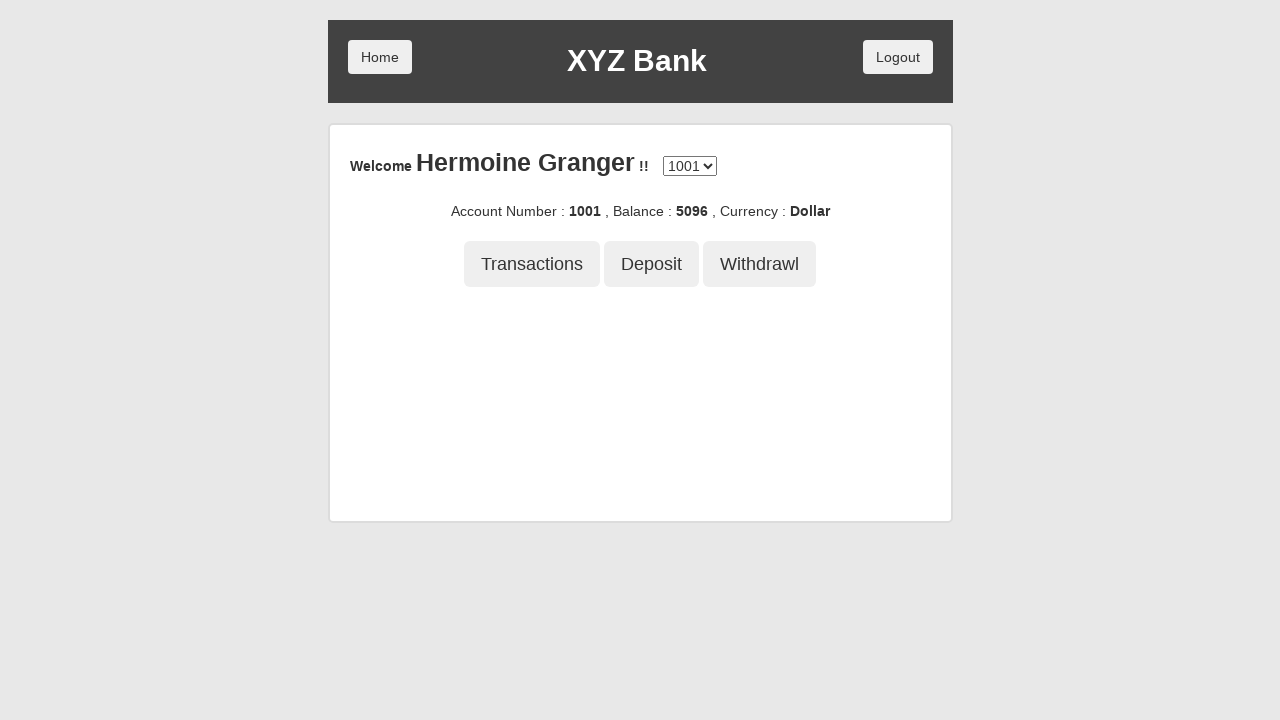

Clicked Deposit button at (652, 264) on button:has-text('Deposit')
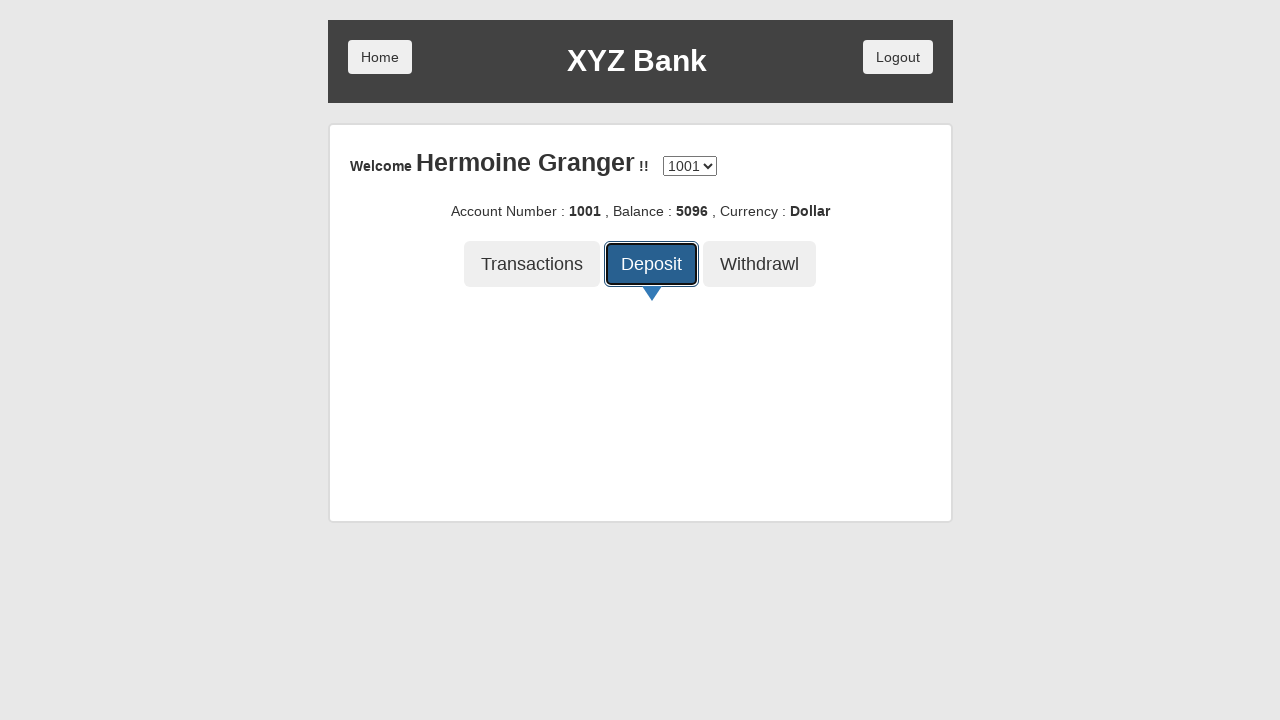

Navigated back to previous page
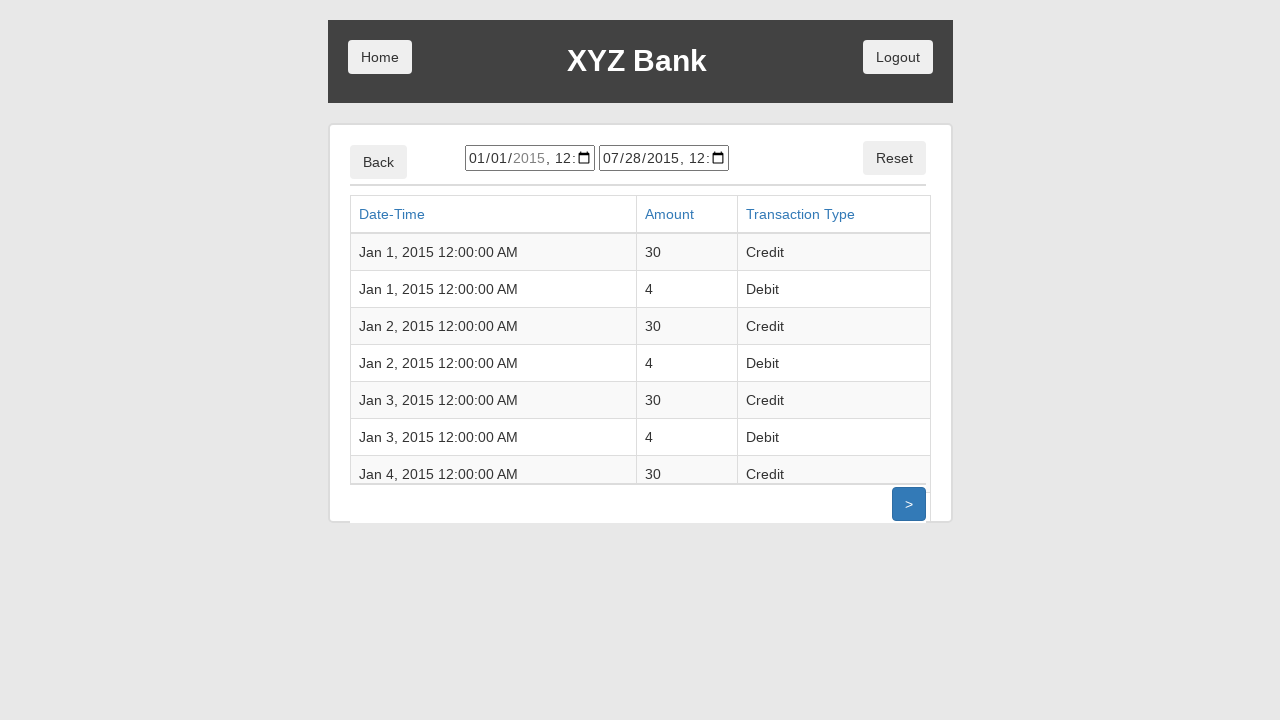

Clicked Back button from Deposit at (378, 162) on button:has-text('Back')
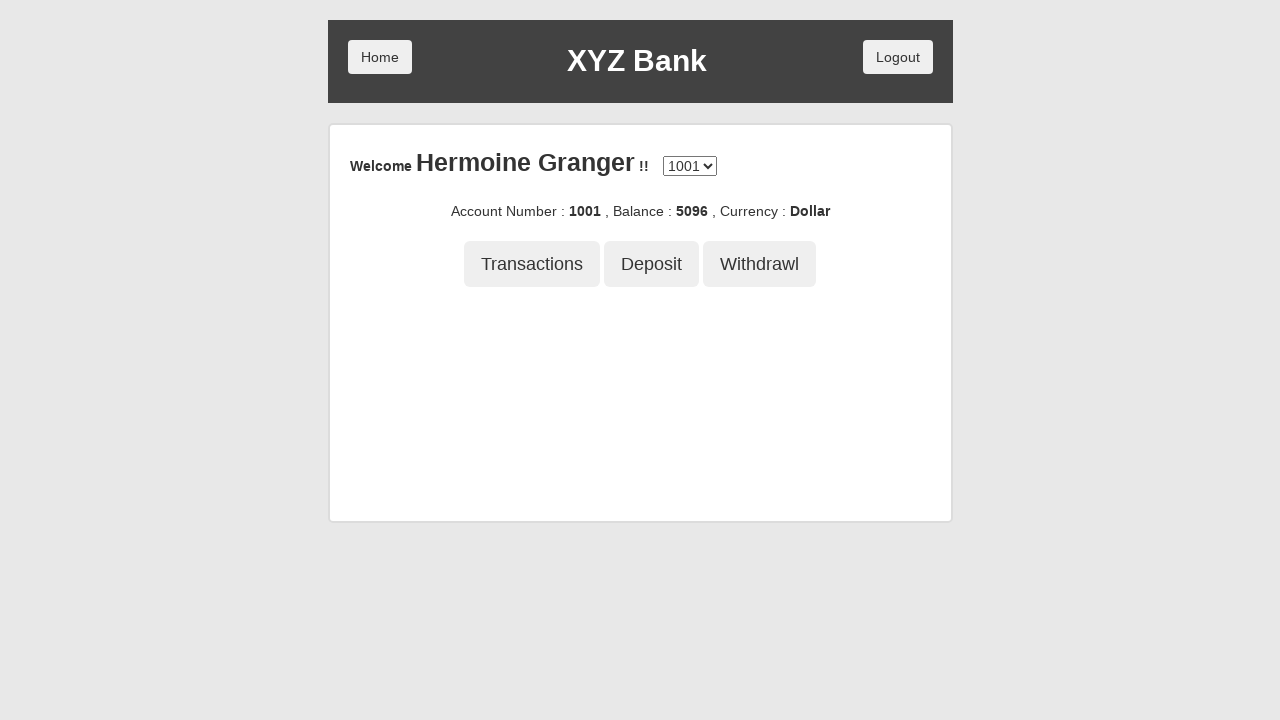

Clicked Withdrawl button at (760, 264) on button:has-text('Withdrawl')
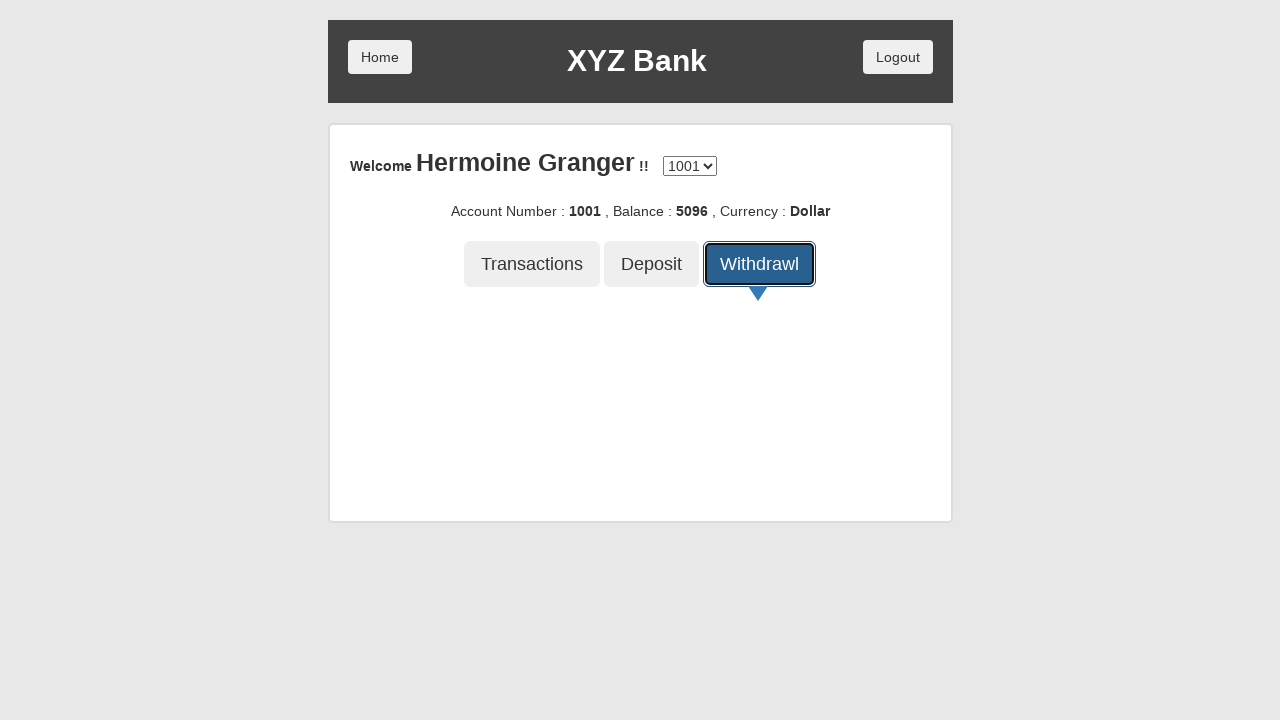

Clicked Logout button at (898, 57) on button:has-text('Logout')
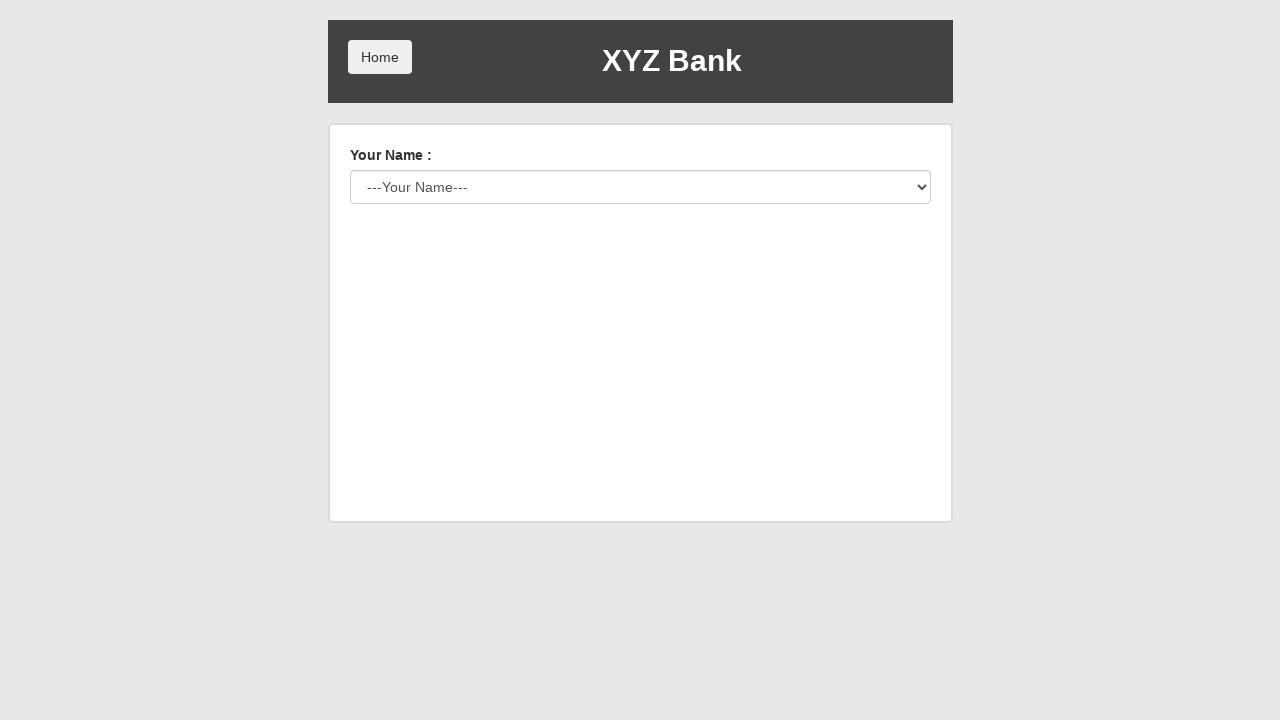

Clicked Home button at (380, 57) on button:has-text('Home')
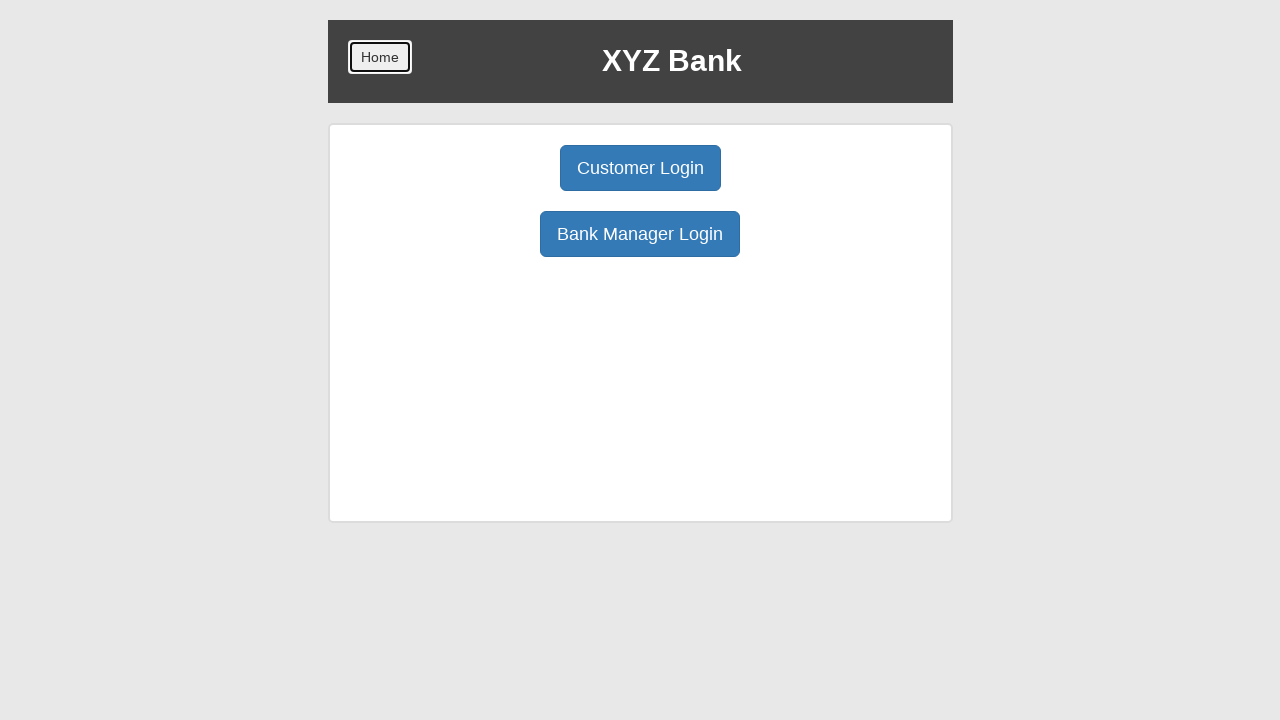

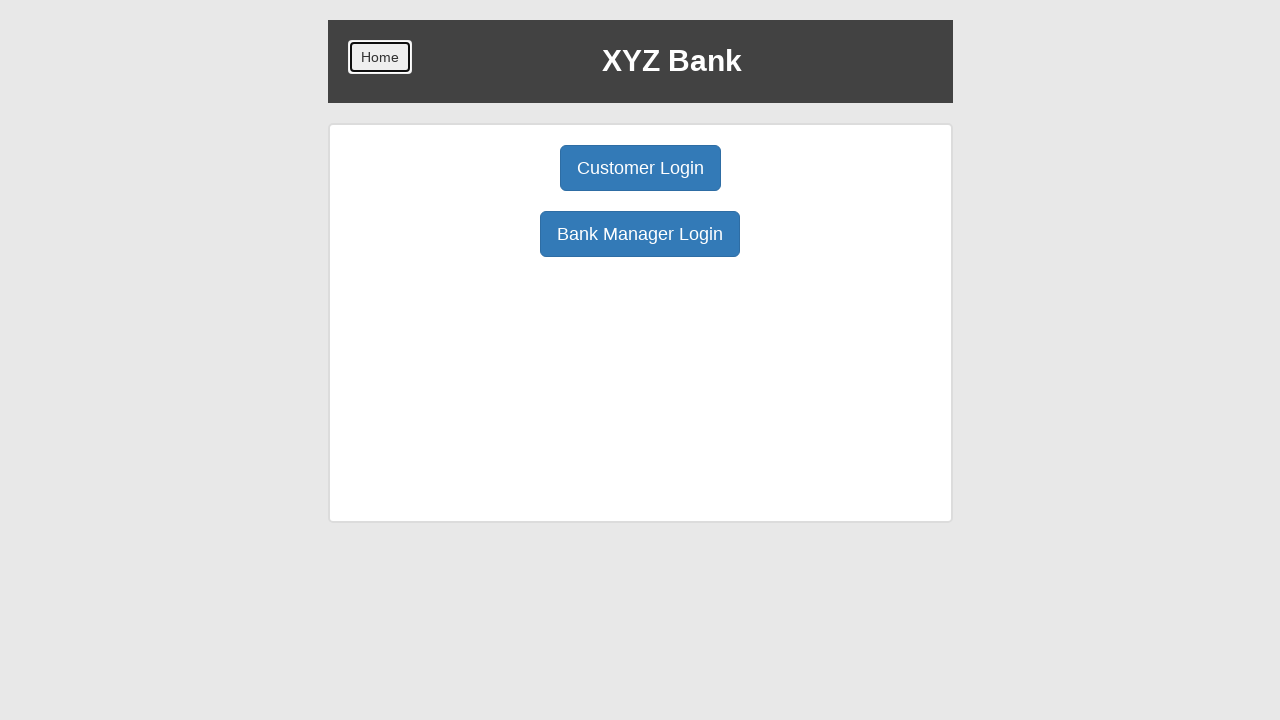